Tests iframe handling by switching to a single frame, entering text, switching back to main content, clicking a link to navigate to nested frames, and entering text in a nested iframe.

Starting URL: https://demo.automationtesting.in/Frames.html

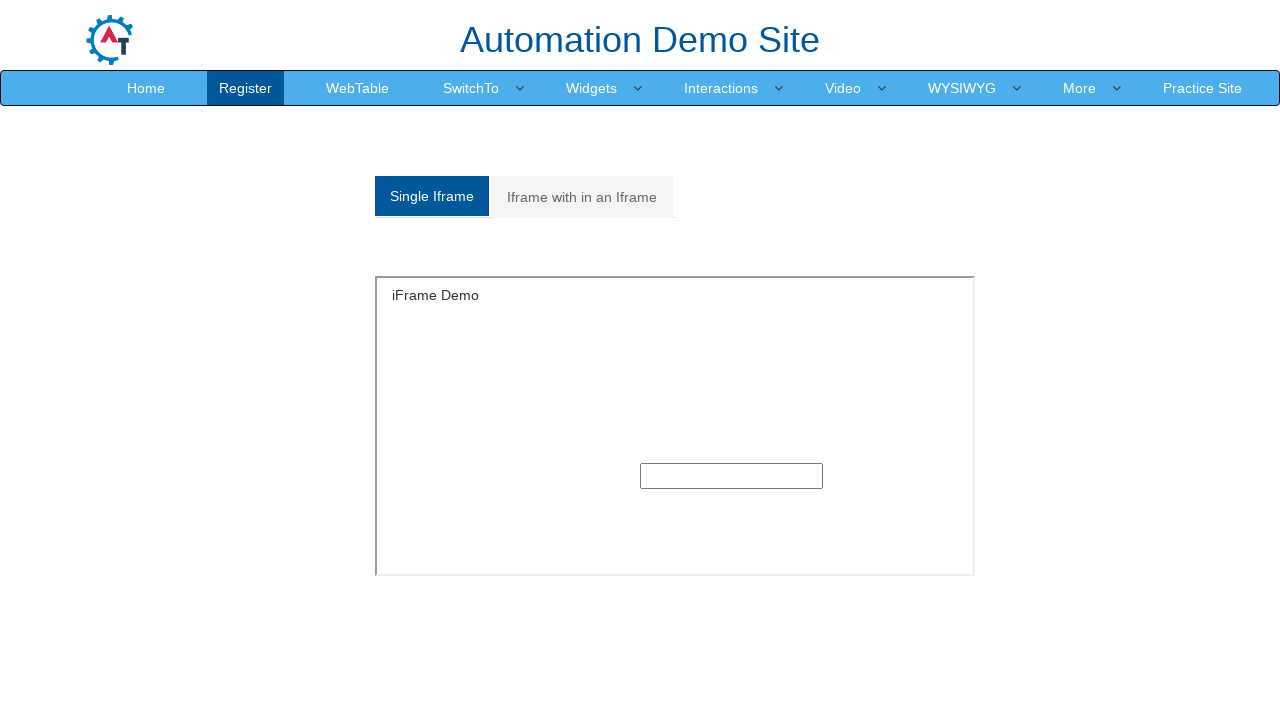

Switched to single frame and entered 'java' in text input on #singleframe >> internal:control=enter-frame >> input[type='text'] >> nth=0
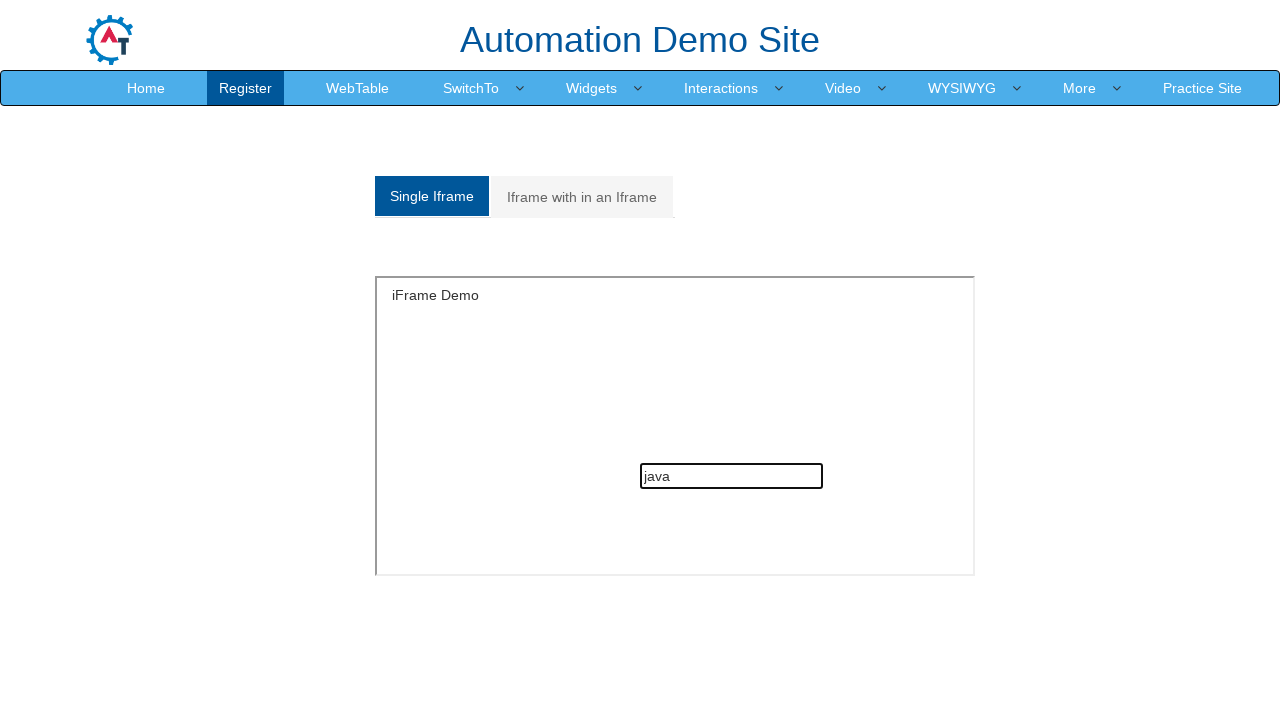

Clicked on nested frames link to navigate at (582, 197) on a.analystic >> nth=1
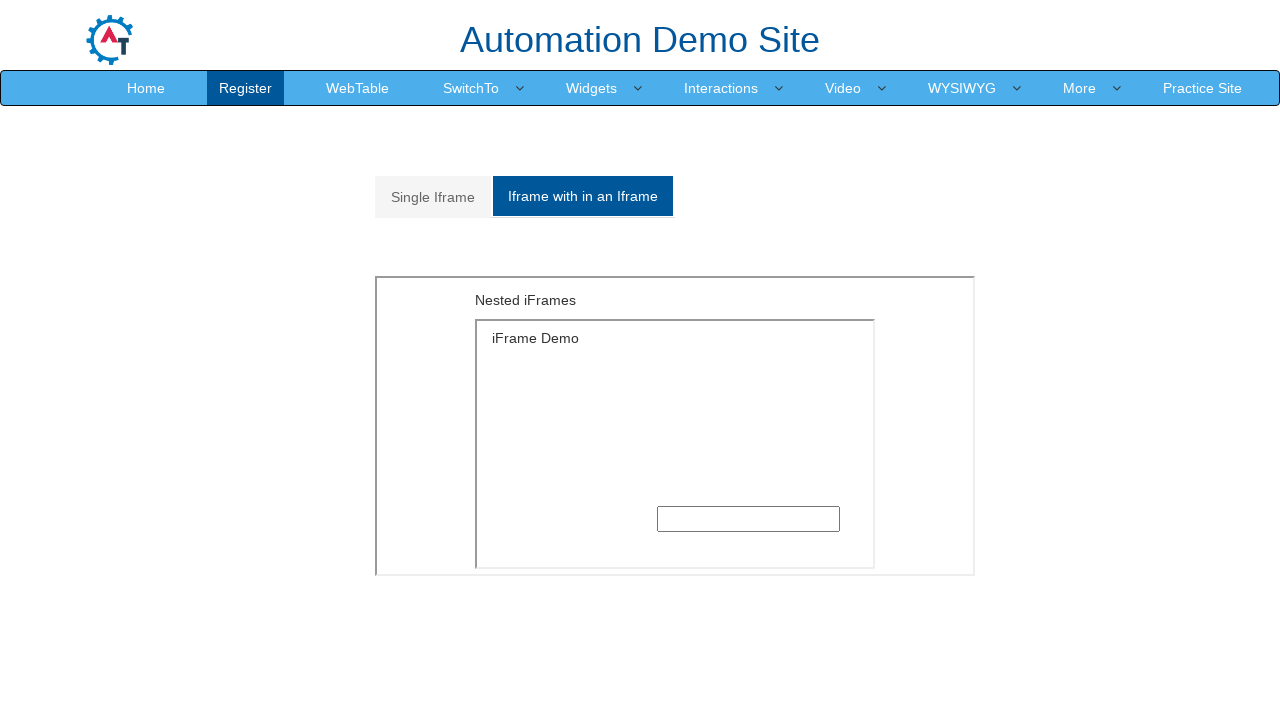

Waited for nested frames page to load
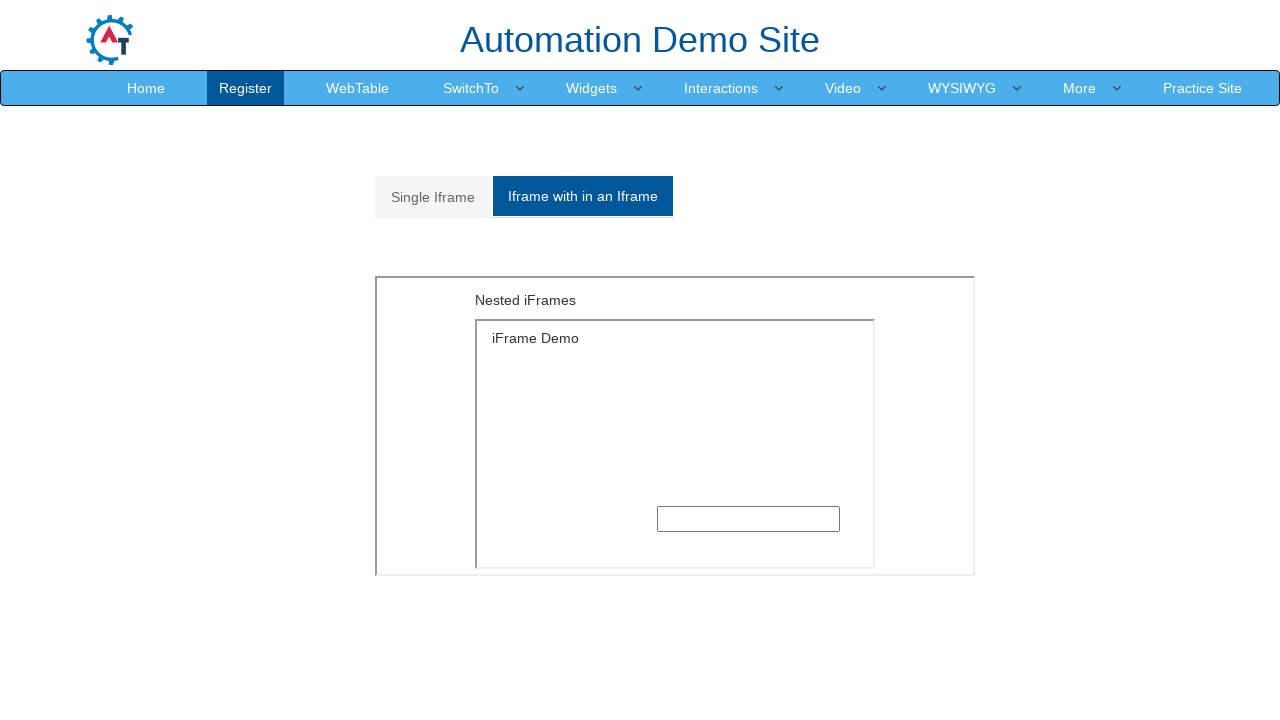

Located outer iframe at index 1
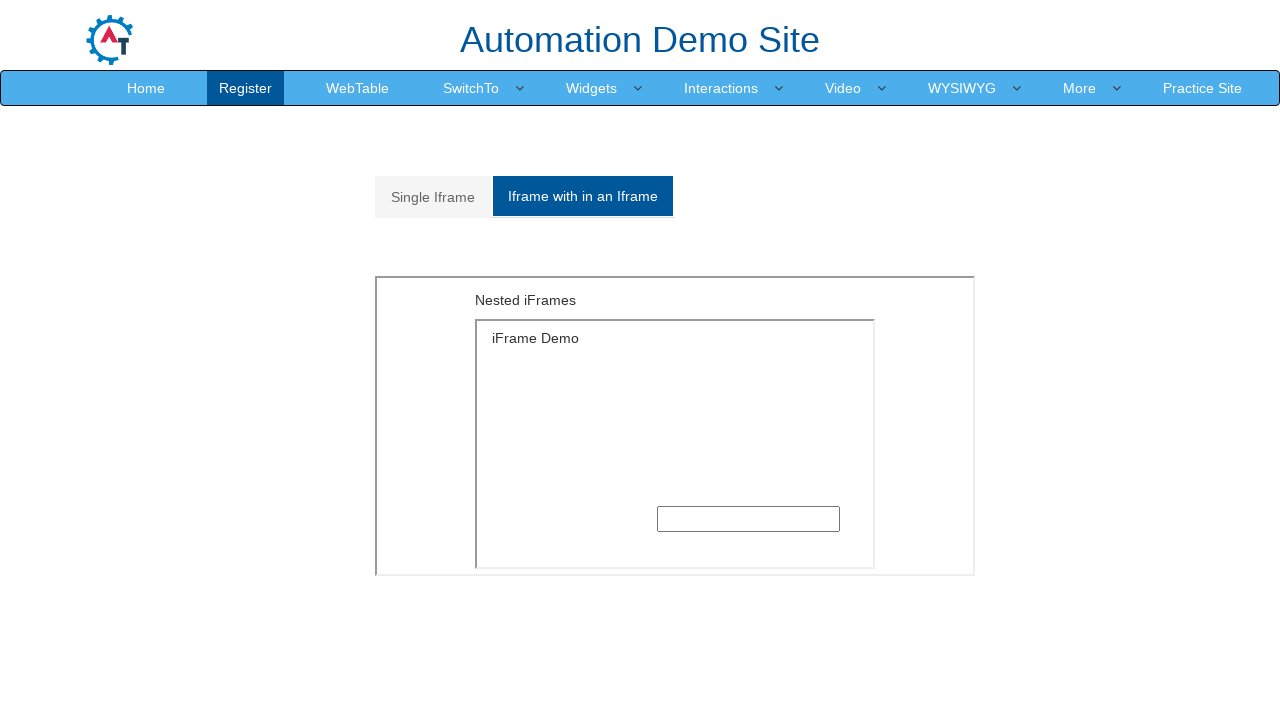

Located inner iframe with SingleFrame.html
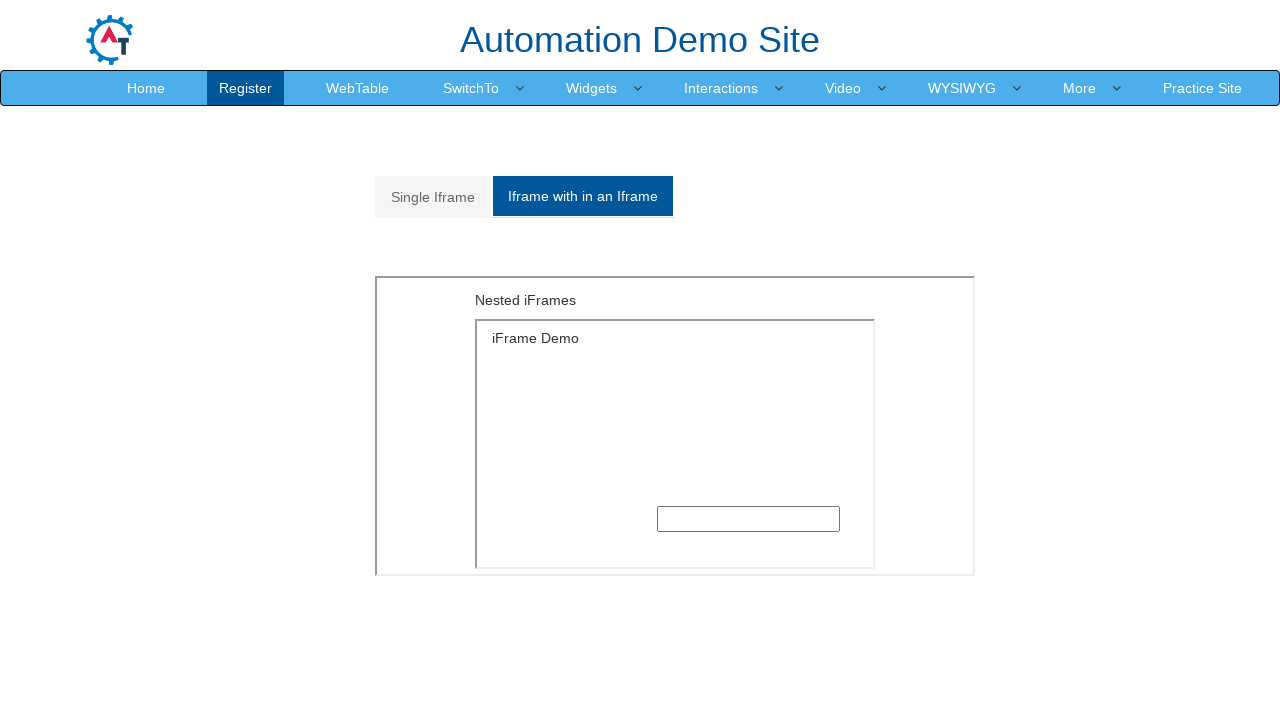

Entered 'selenium' in nested iframe text input on iframe >> nth=1 >> internal:control=enter-frame >> iframe[src='SingleFrame.html'
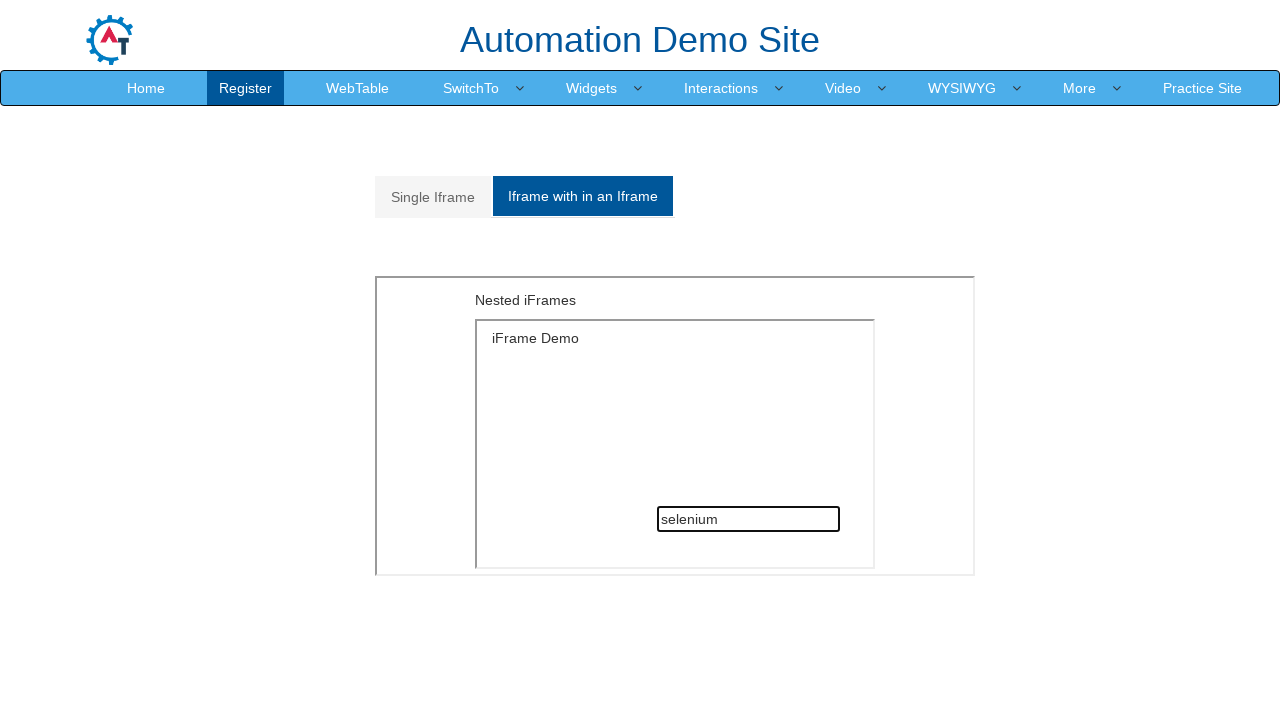

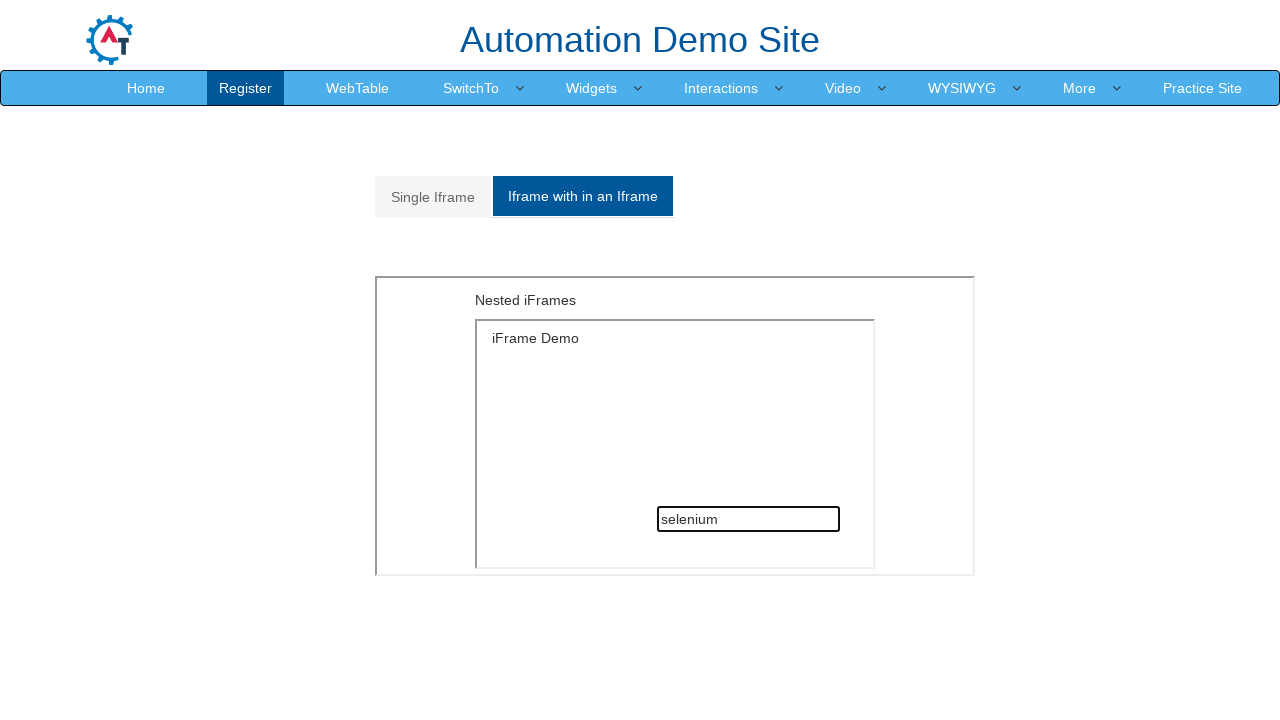